Tests dropdown functionality on Semantic UI documentation page by clicking to open a dropdown and iterating through selecting each of the 6 available options.

Starting URL: https://semantic-ui.com/modules/dropdown.html

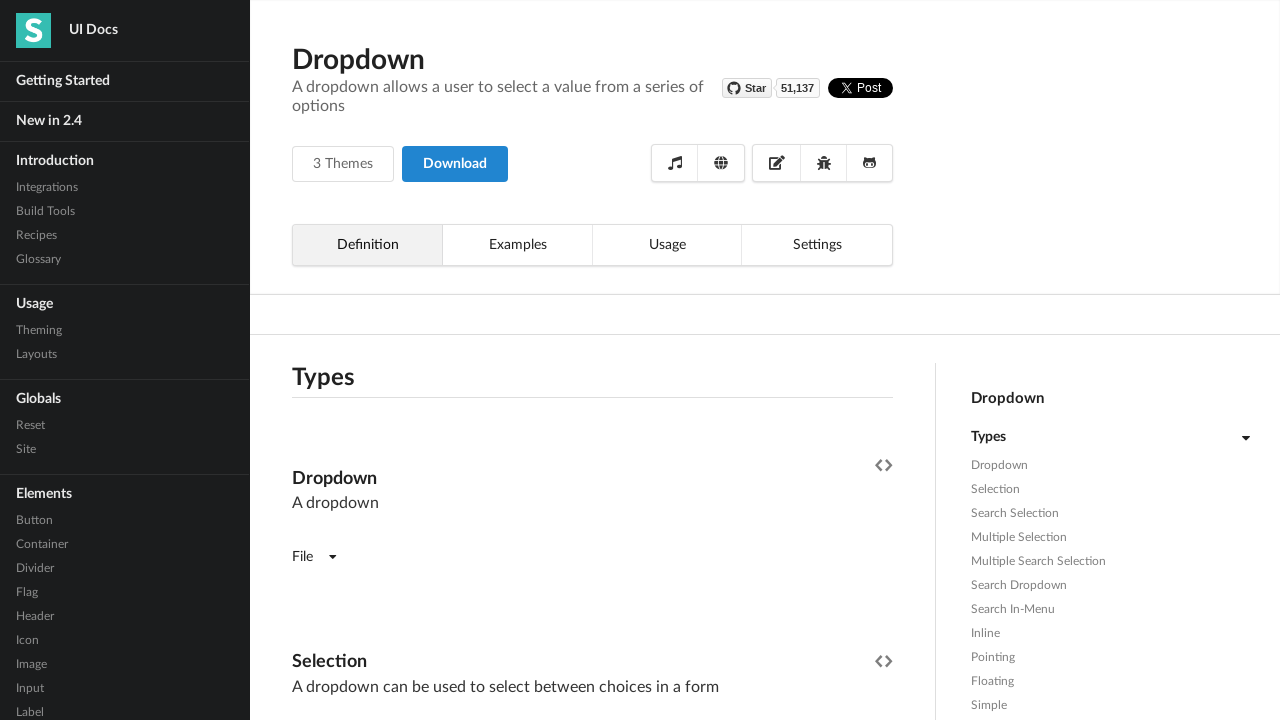

Navigated to Semantic UI dropdown documentation page
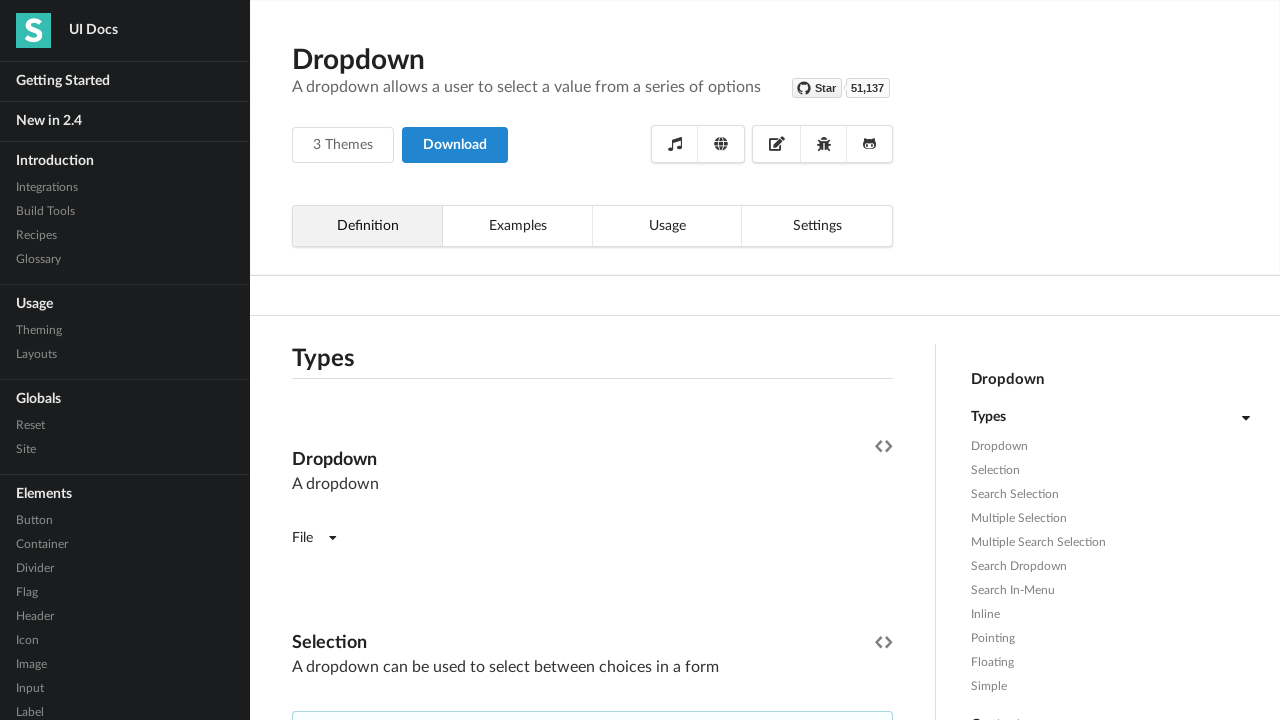

Dropdown element is visible and ready
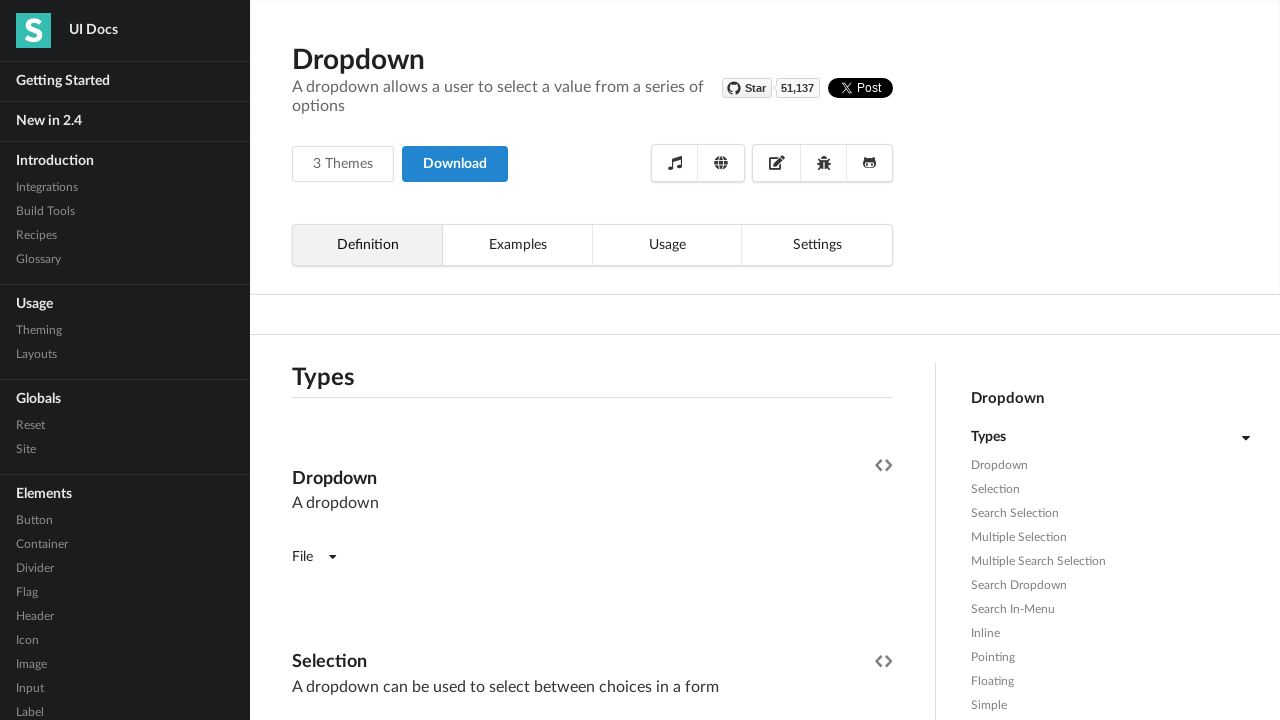

Clicked the dropdown to open it at (592, 361) on (//div[text()='Gender'])[2]/following::div[5]
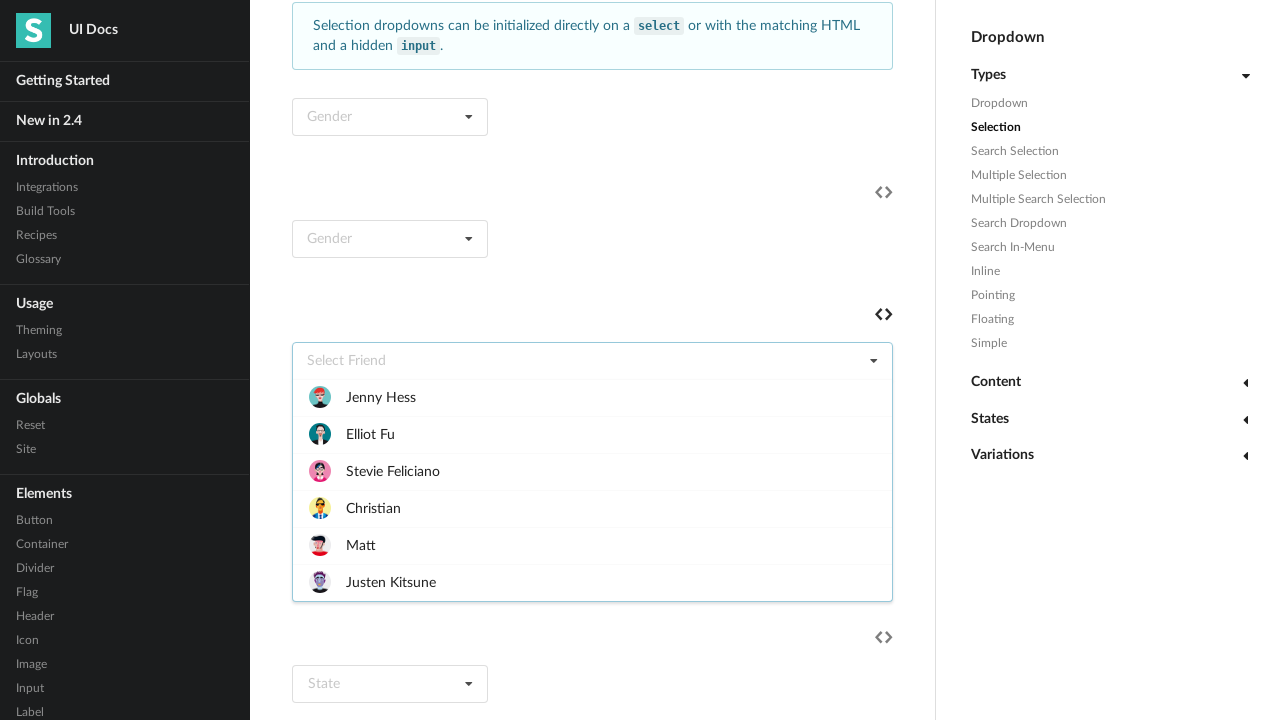

Waited for dropdown to open
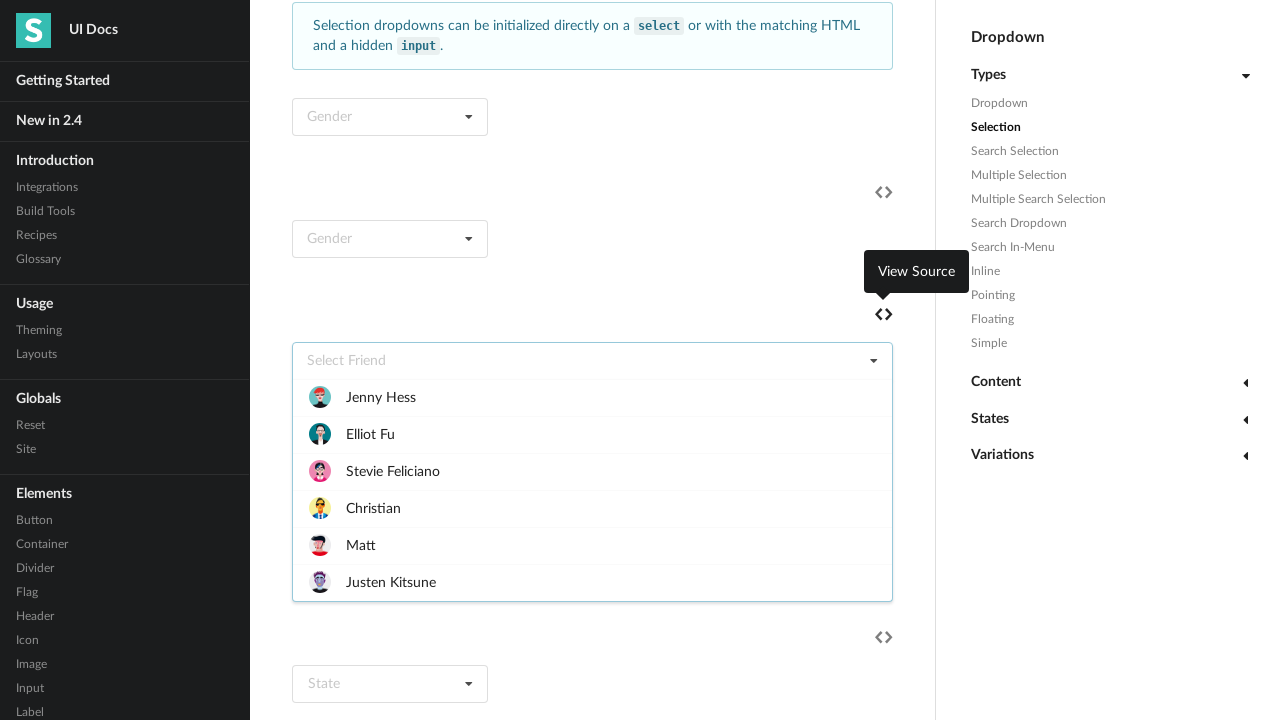

Selected dropdown option 1 of 6 at (592, 397) on (//div[text()='Gender'])[2]/following::div[5] >> xpath=child::div[2]/div[1]
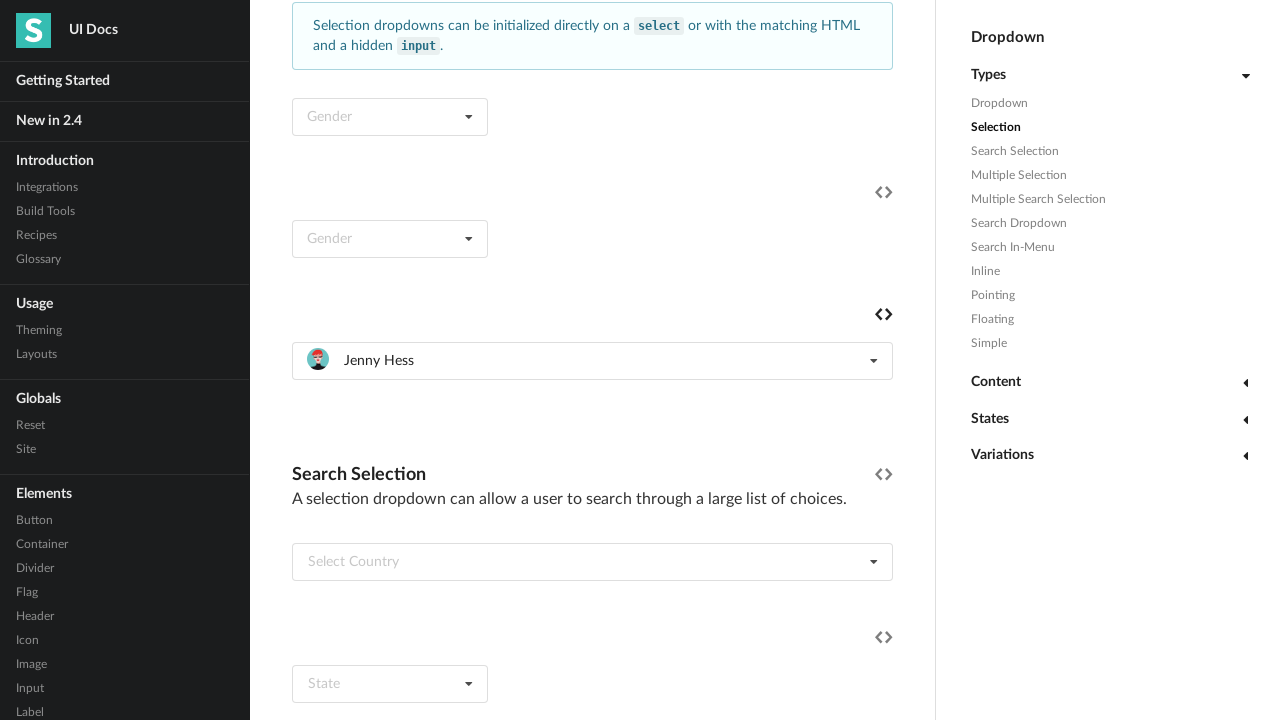

Waited after selecting option 1
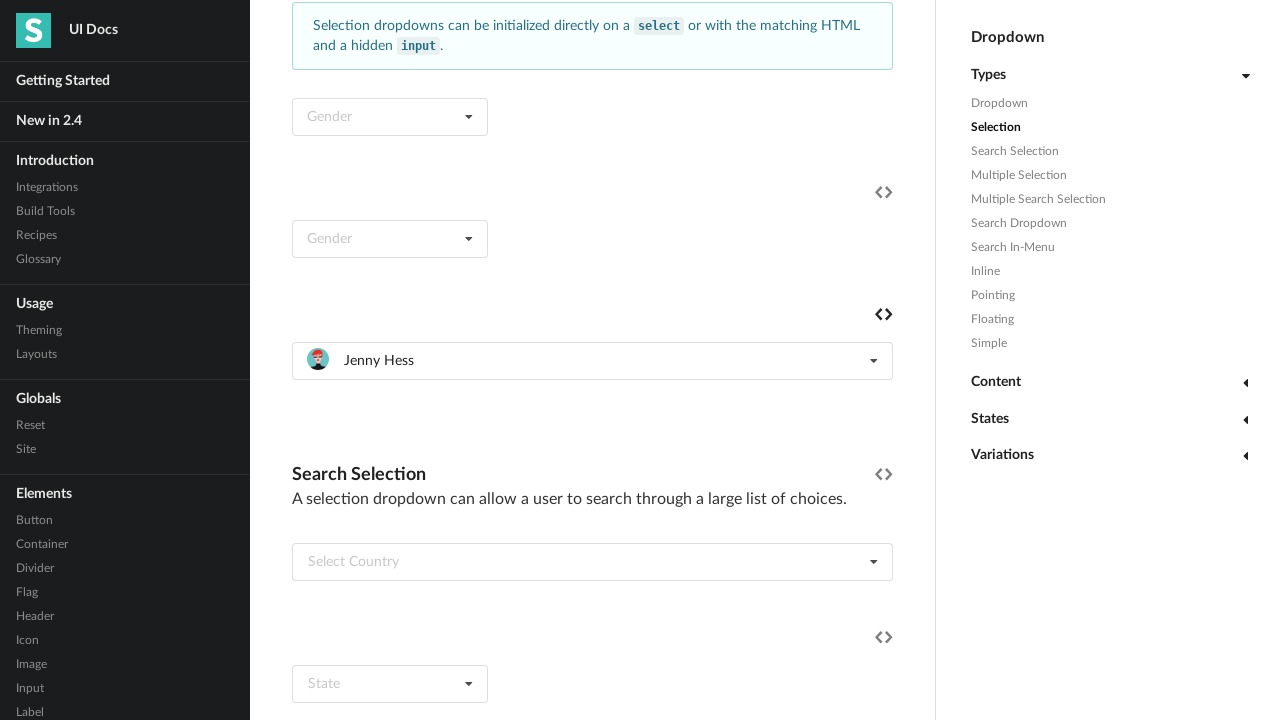

Reopened dropdown after selecting option 1 at (592, 361) on (//div[text()='Gender'])[2]/following::div[5]
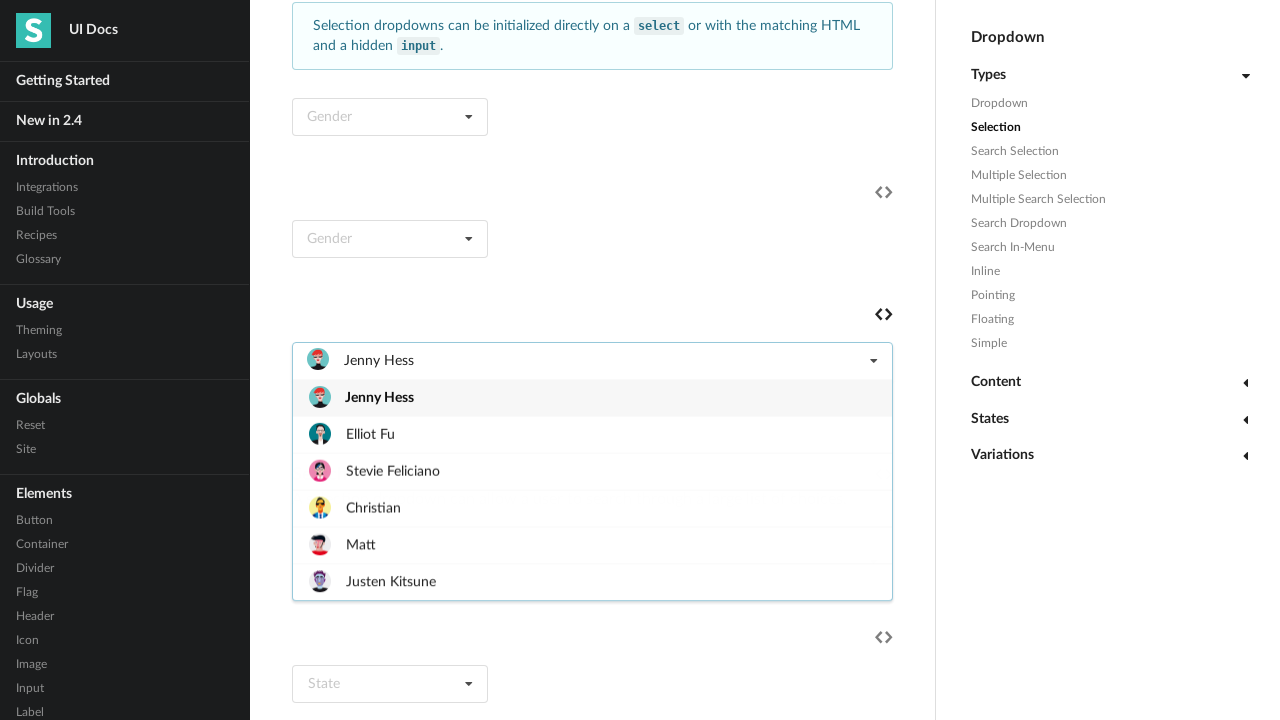

Waited for dropdown to reopen after option 1
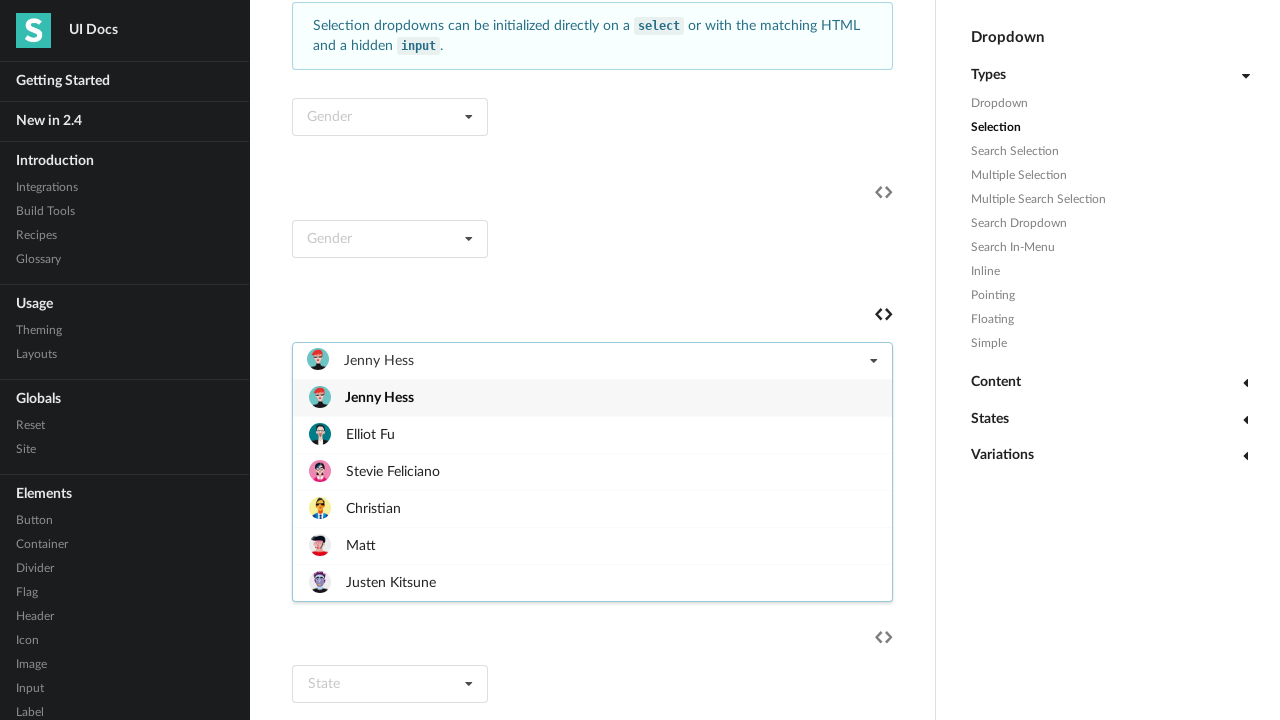

Selected dropdown option 2 of 6 at (592, 434) on (//div[text()='Gender'])[2]/following::div[5] >> xpath=child::div[2]/div[2]
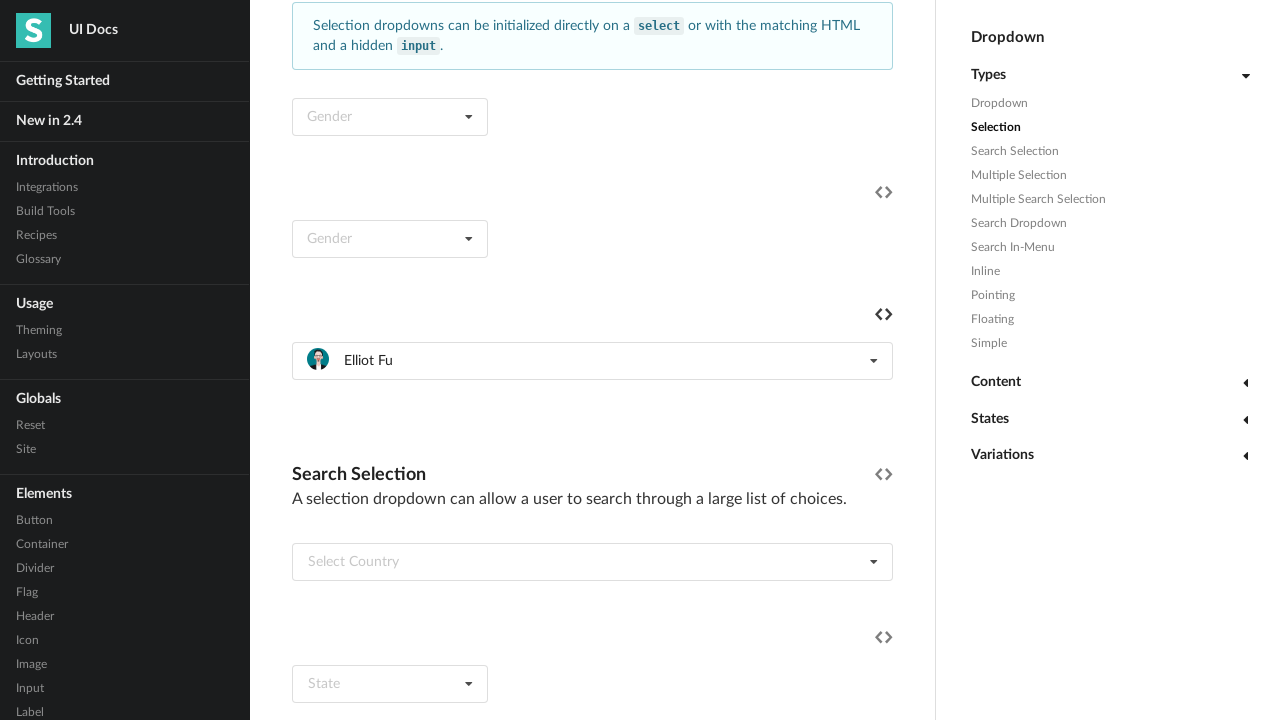

Waited after selecting option 2
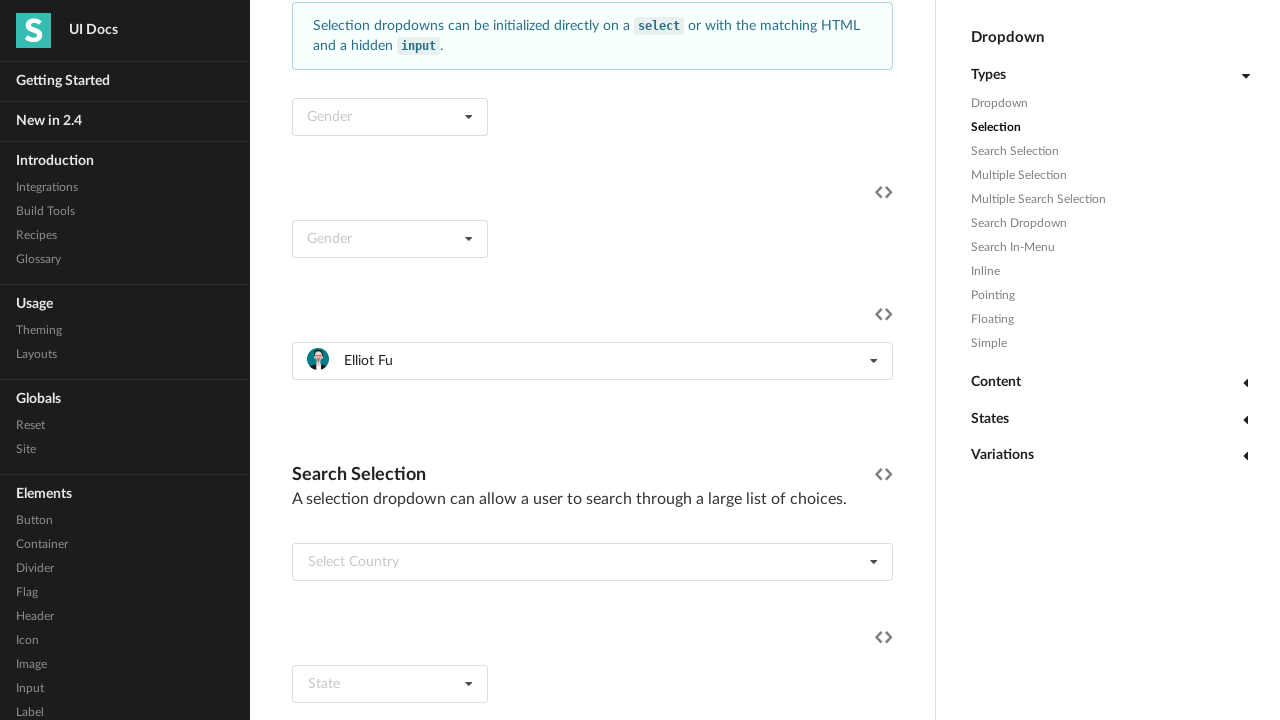

Reopened dropdown after selecting option 2 at (592, 361) on (//div[text()='Gender'])[2]/following::div[5]
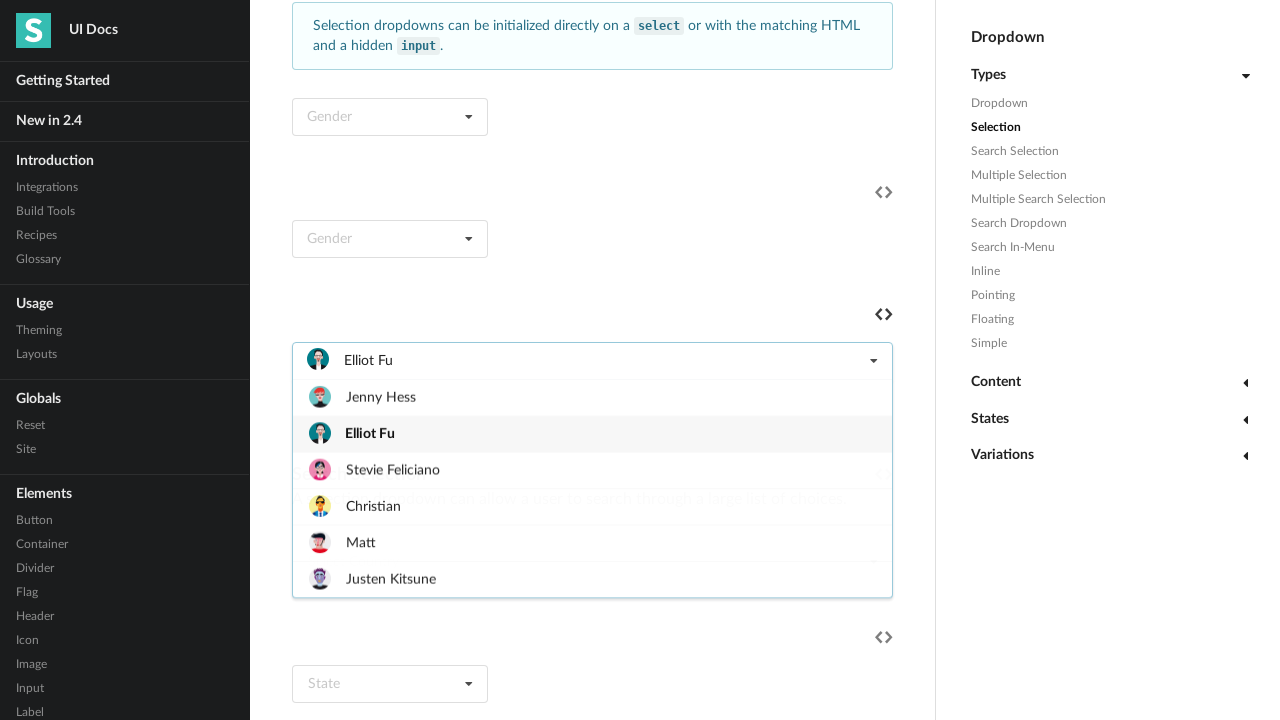

Waited for dropdown to reopen after option 2
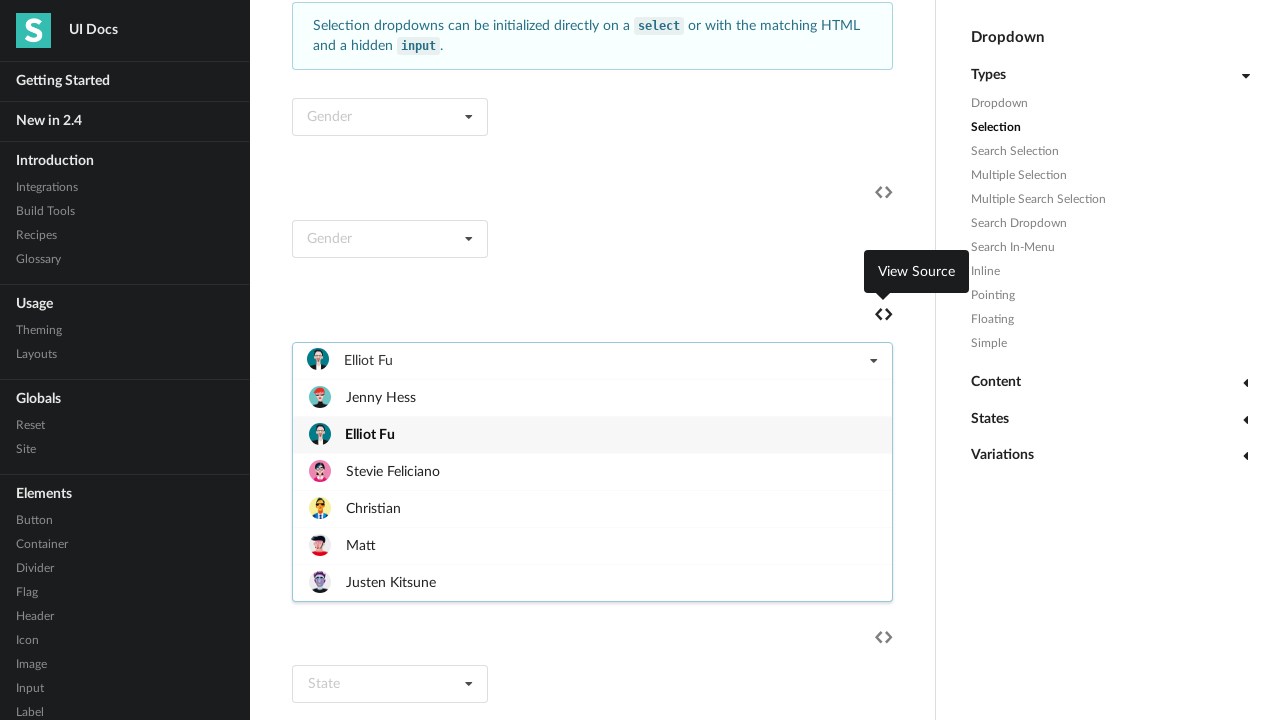

Selected dropdown option 3 of 6 at (592, 471) on (//div[text()='Gender'])[2]/following::div[5] >> xpath=child::div[2]/div[3]
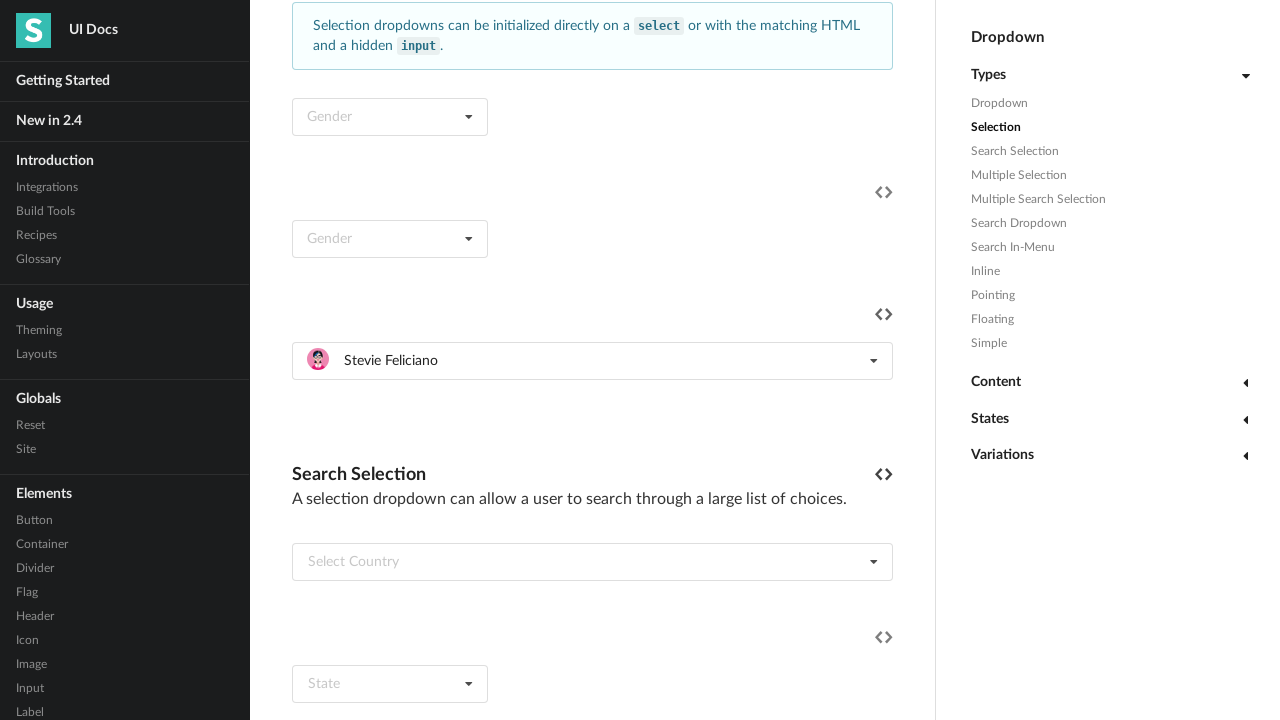

Waited after selecting option 3
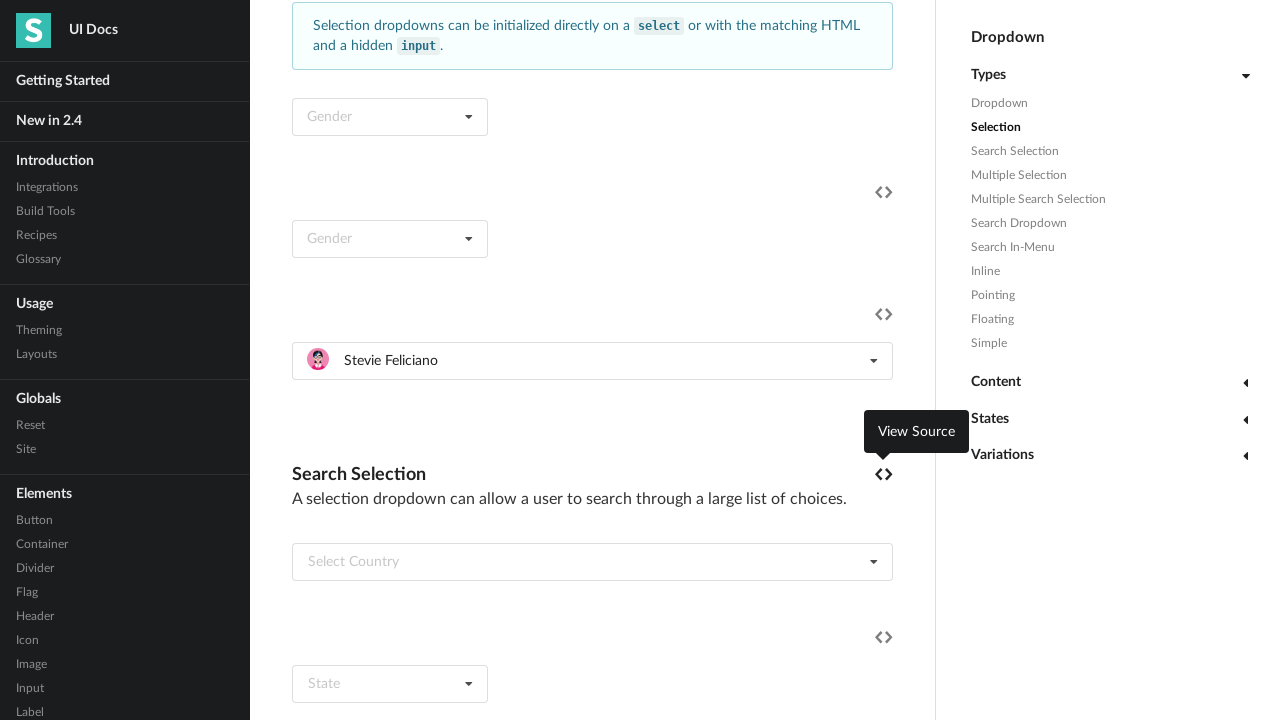

Reopened dropdown after selecting option 3 at (592, 361) on (//div[text()='Gender'])[2]/following::div[5]
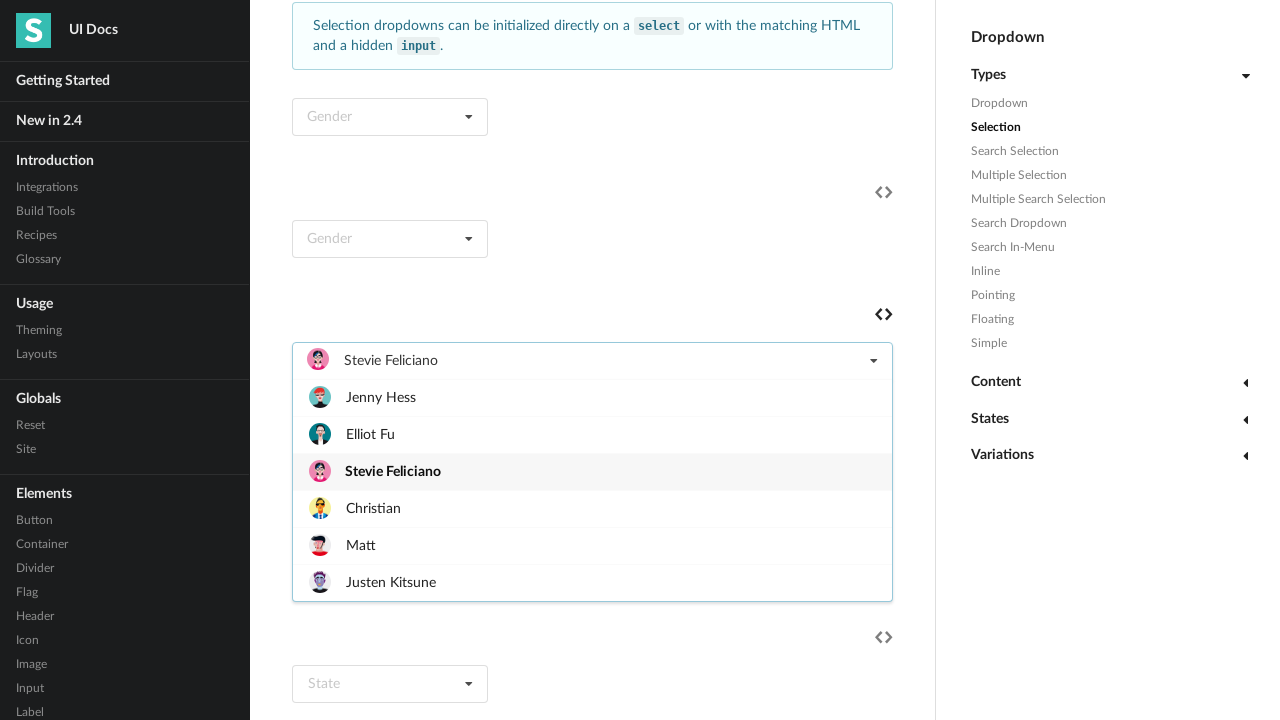

Waited for dropdown to reopen after option 3
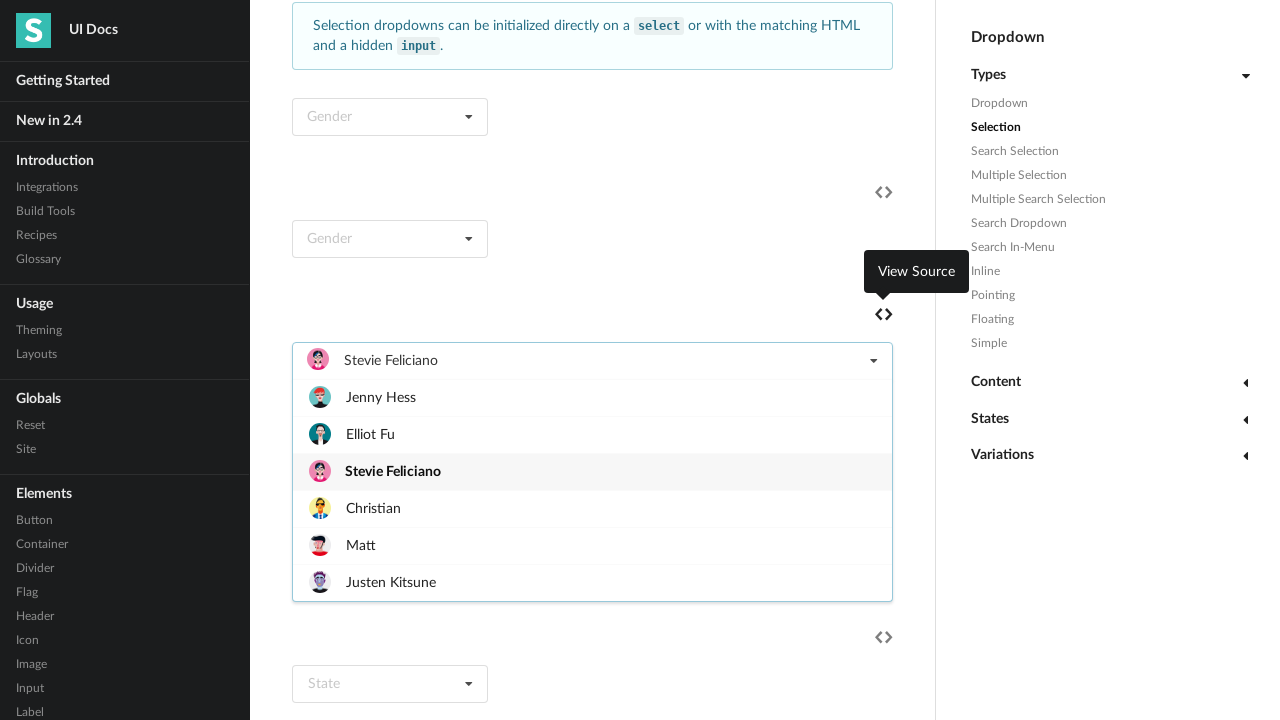

Selected dropdown option 4 of 6 at (592, 508) on (//div[text()='Gender'])[2]/following::div[5] >> xpath=child::div[2]/div[4]
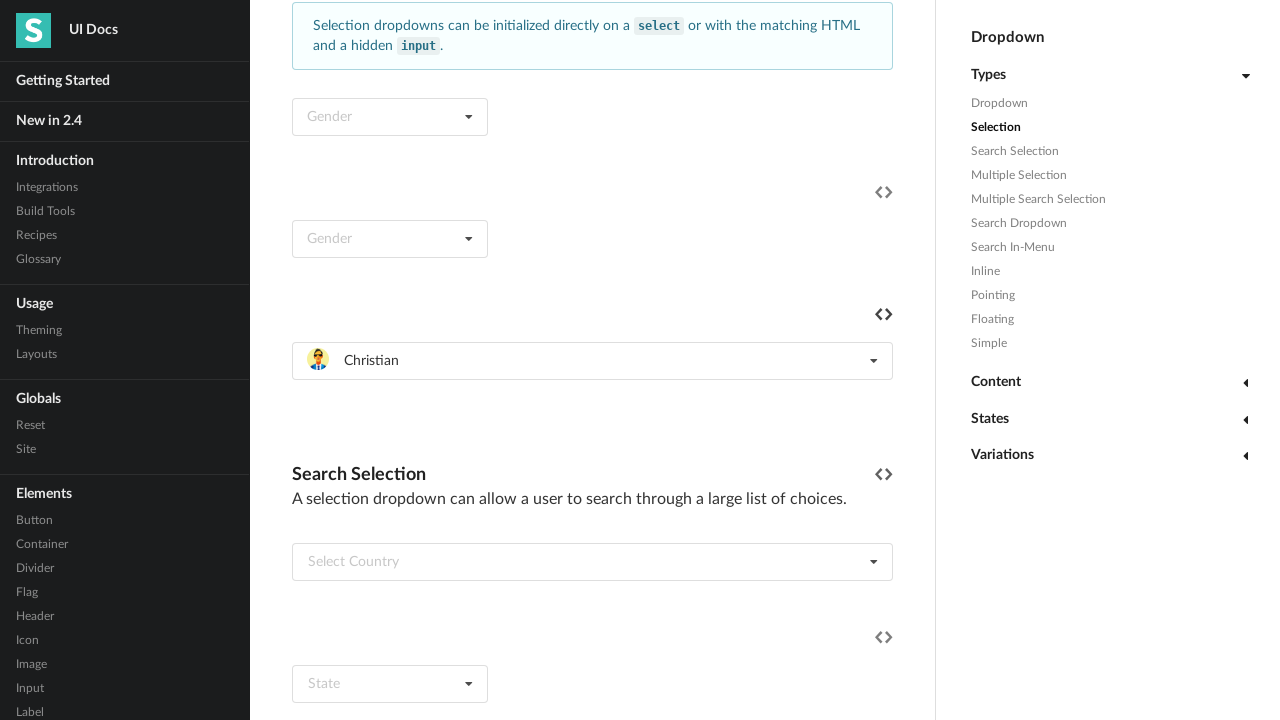

Waited after selecting option 4
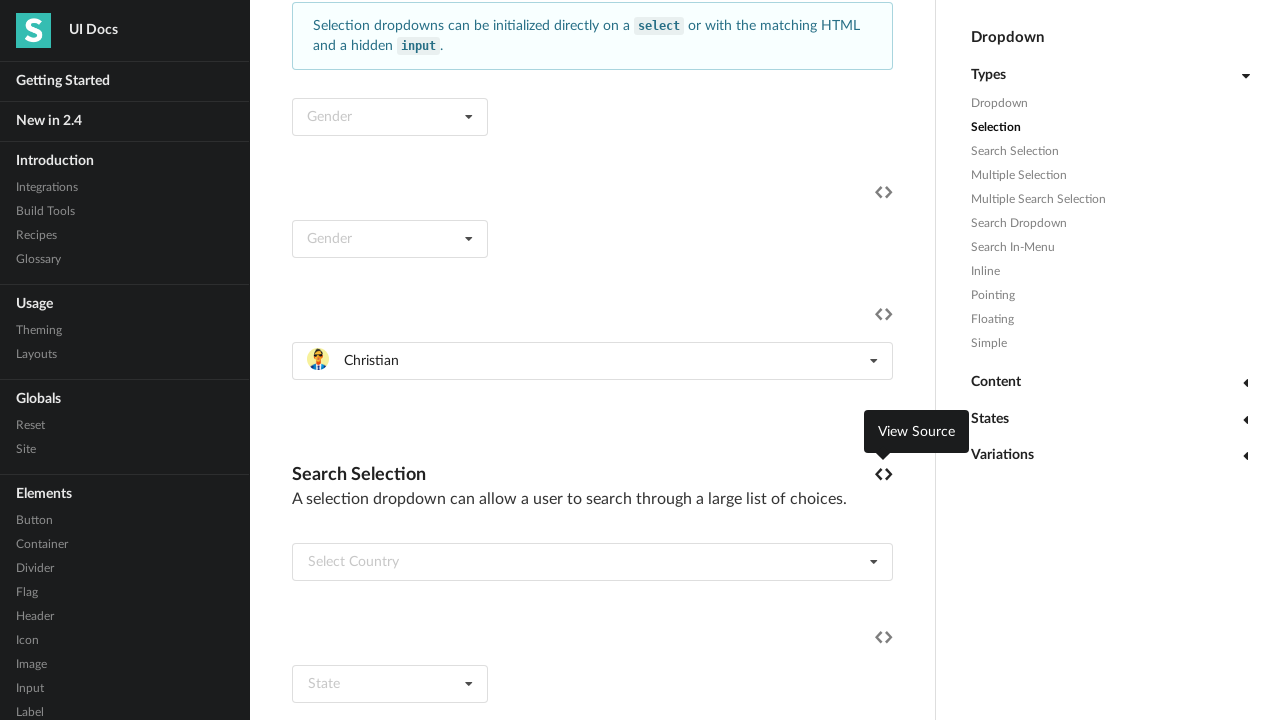

Reopened dropdown after selecting option 4 at (592, 361) on (//div[text()='Gender'])[2]/following::div[5]
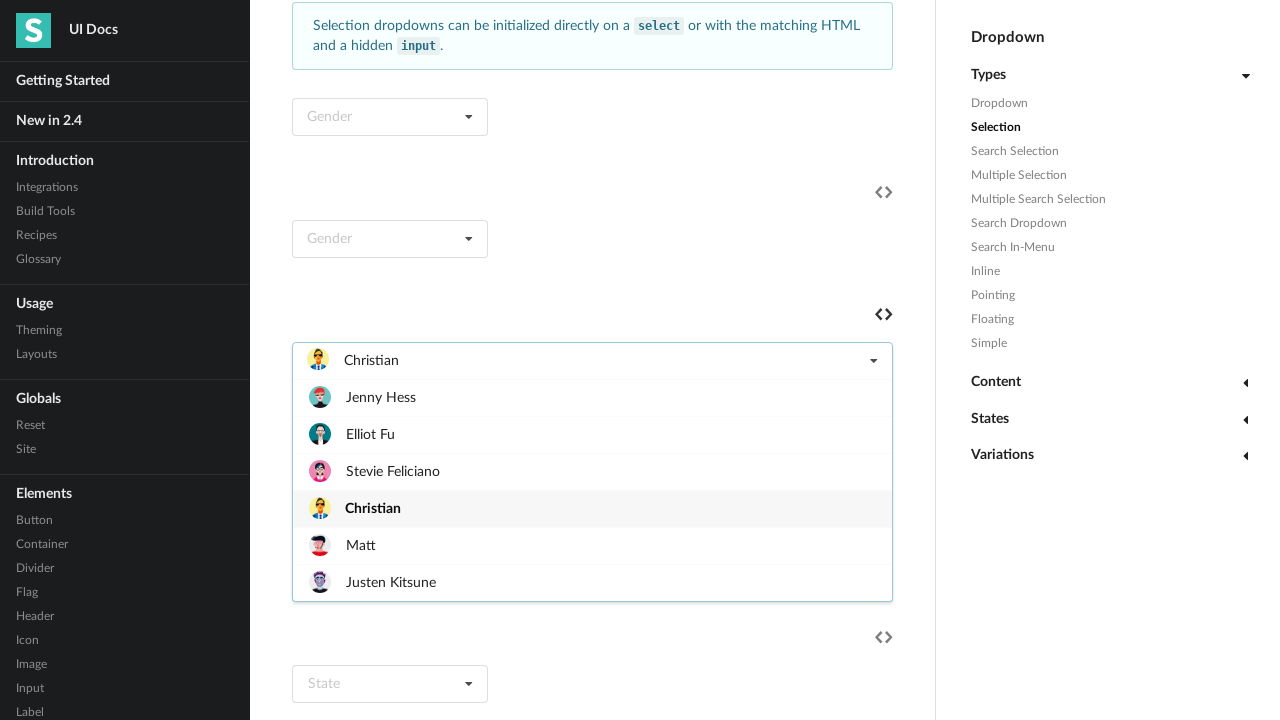

Waited for dropdown to reopen after option 4
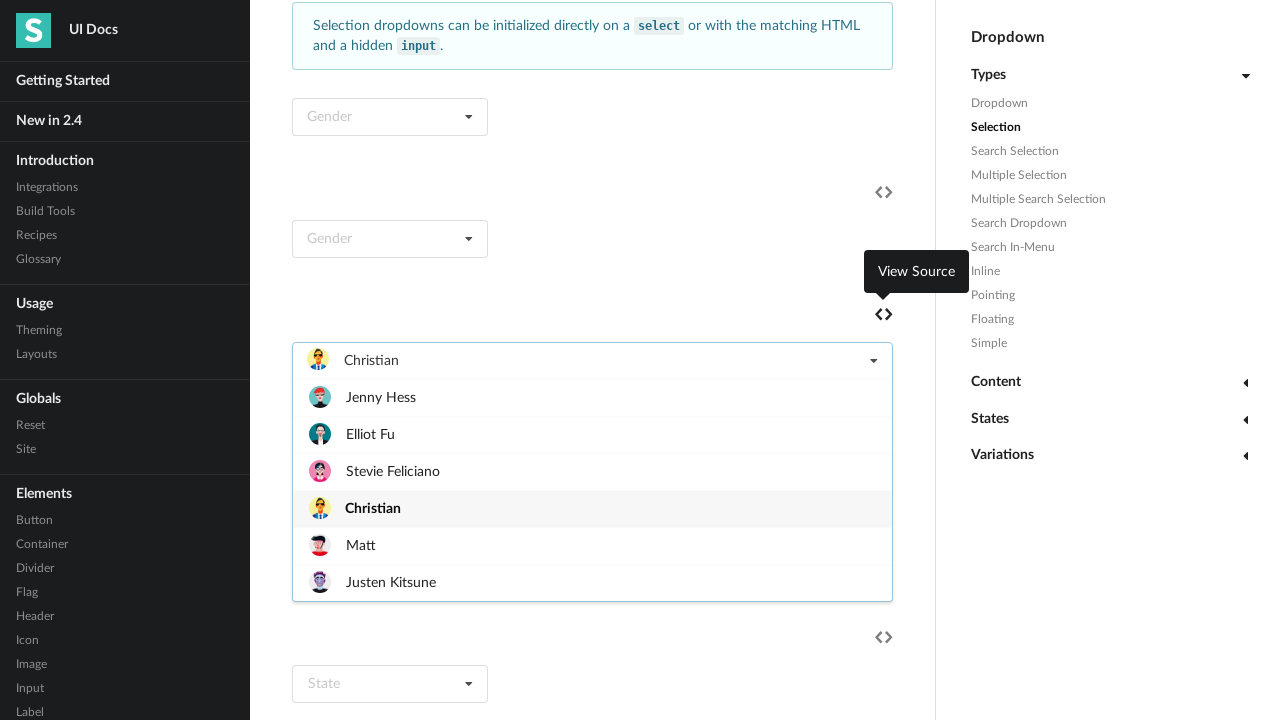

Selected dropdown option 5 of 6 at (592, 545) on (//div[text()='Gender'])[2]/following::div[5] >> xpath=child::div[2]/div[5]
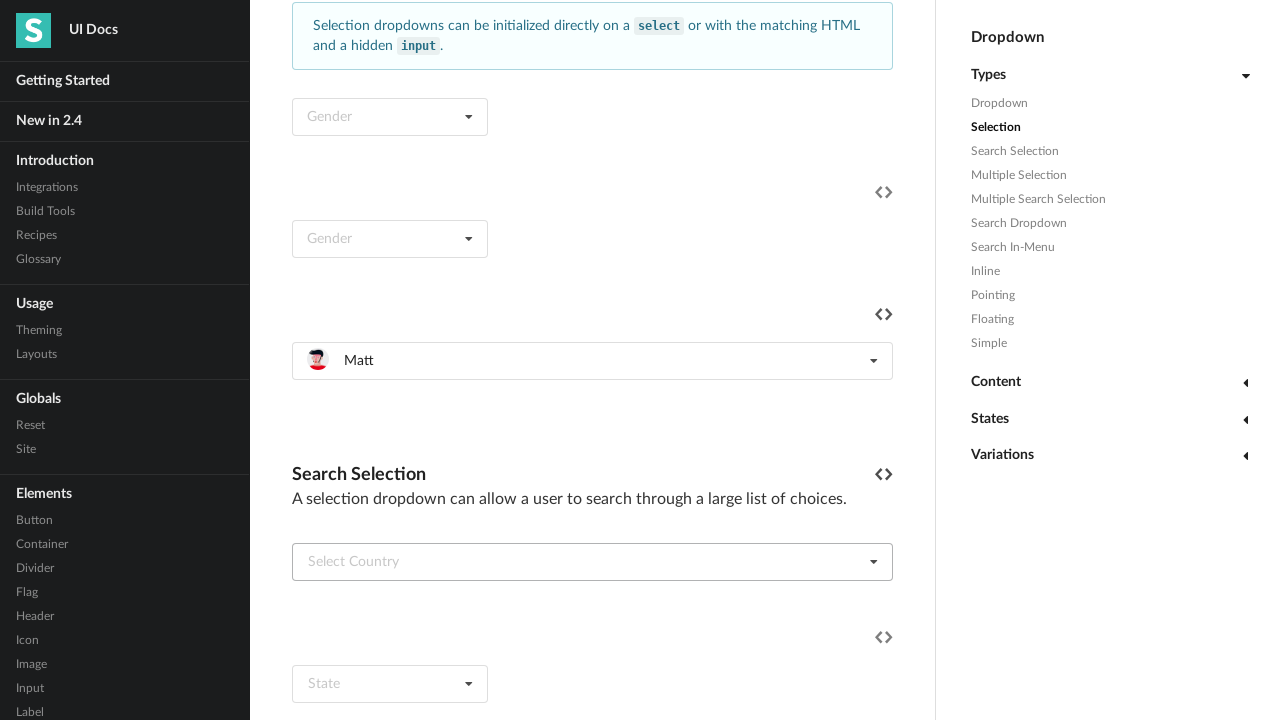

Waited after selecting option 5
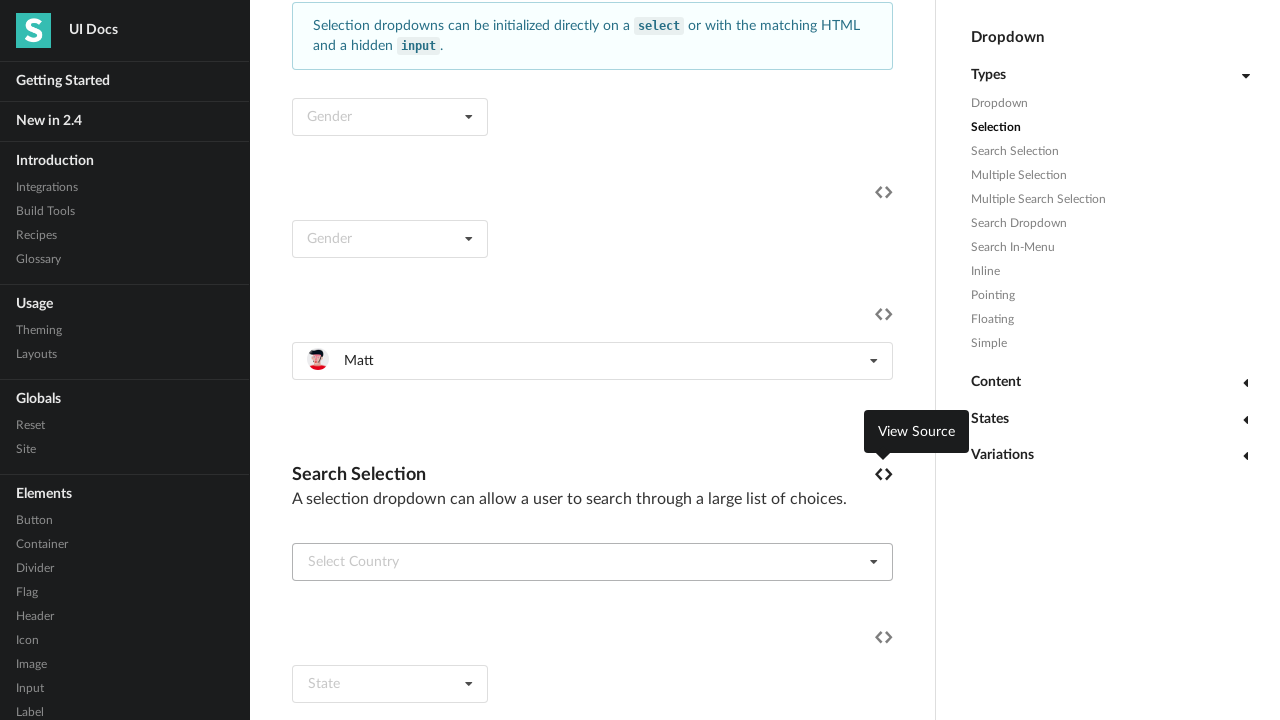

Reopened dropdown after selecting option 5 at (592, 361) on (//div[text()='Gender'])[2]/following::div[5]
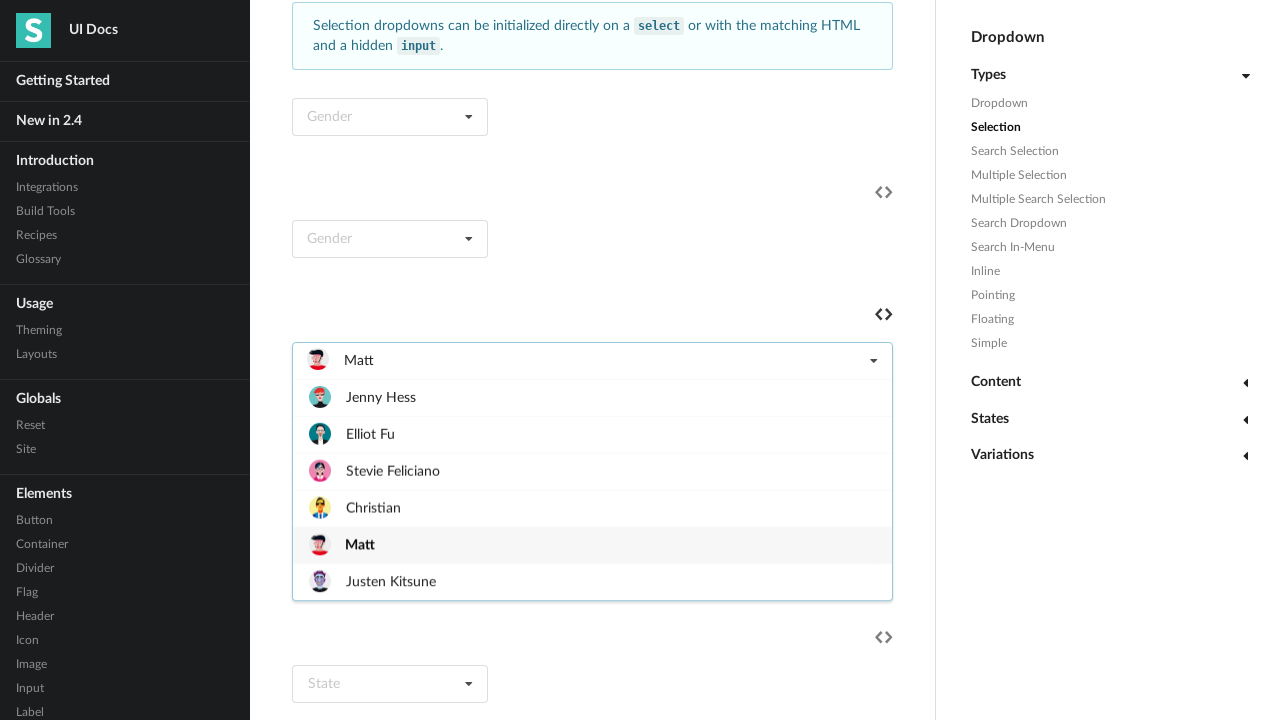

Waited for dropdown to reopen after option 5
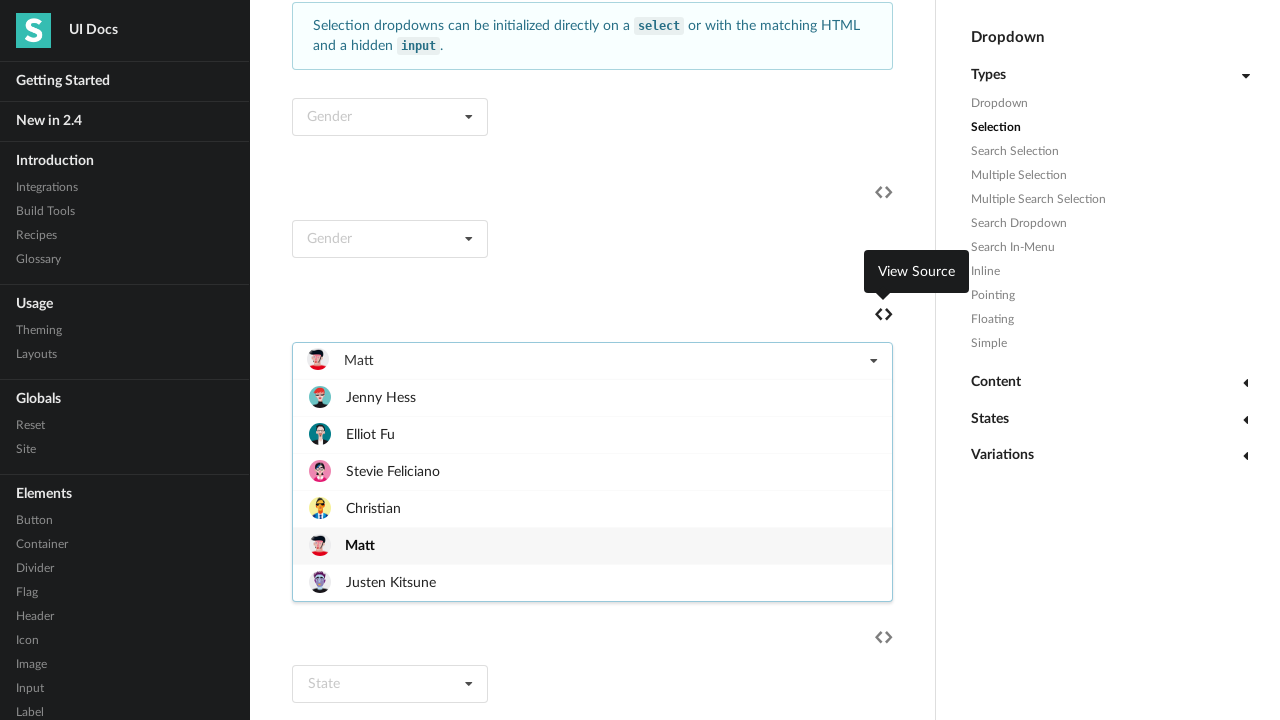

Selected dropdown option 6 of 6 at (592, 582) on (//div[text()='Gender'])[2]/following::div[5] >> xpath=child::div[2]/div[6]
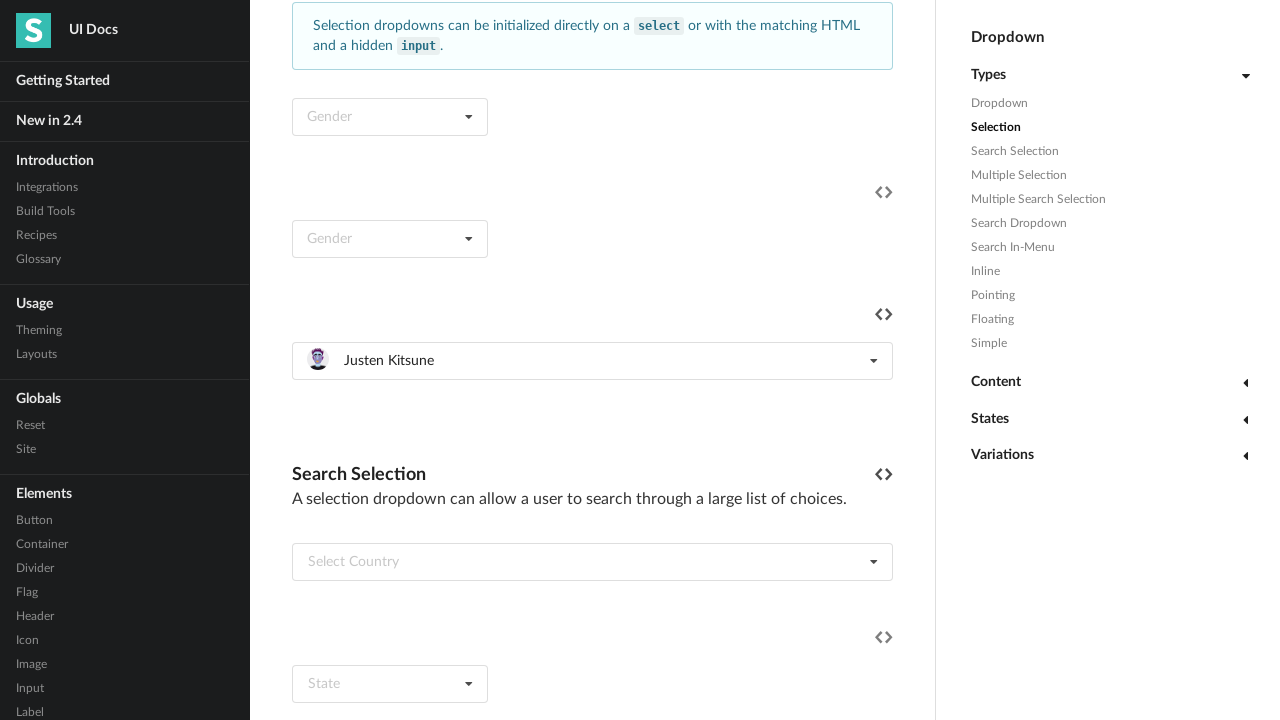

Waited after selecting option 6
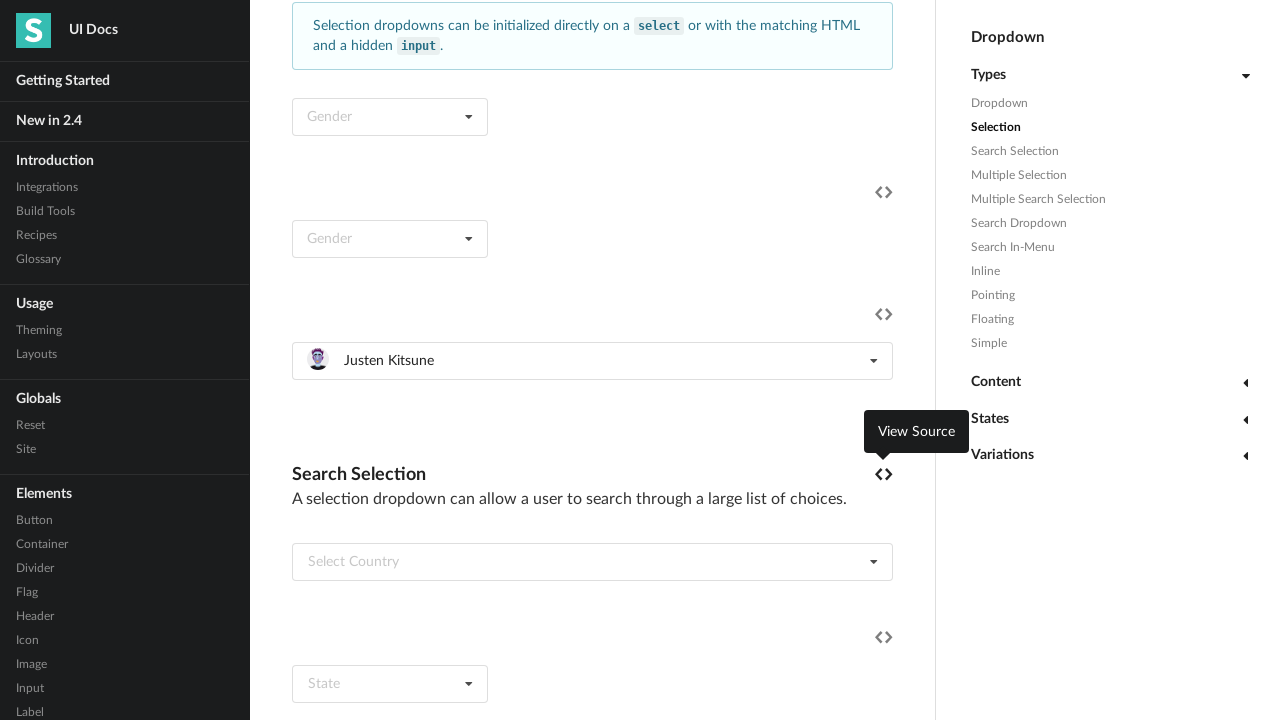

Reopened dropdown after selecting option 6 at (592, 361) on (//div[text()='Gender'])[2]/following::div[5]
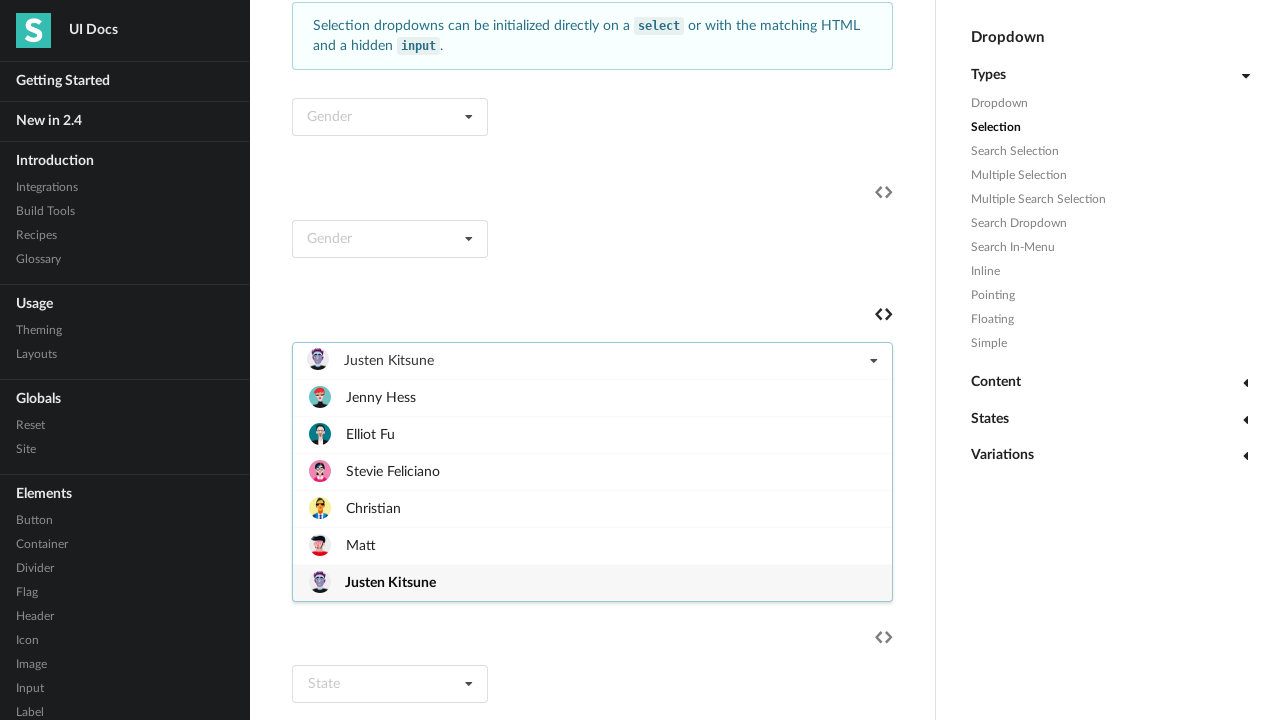

Waited for dropdown to reopen after option 6
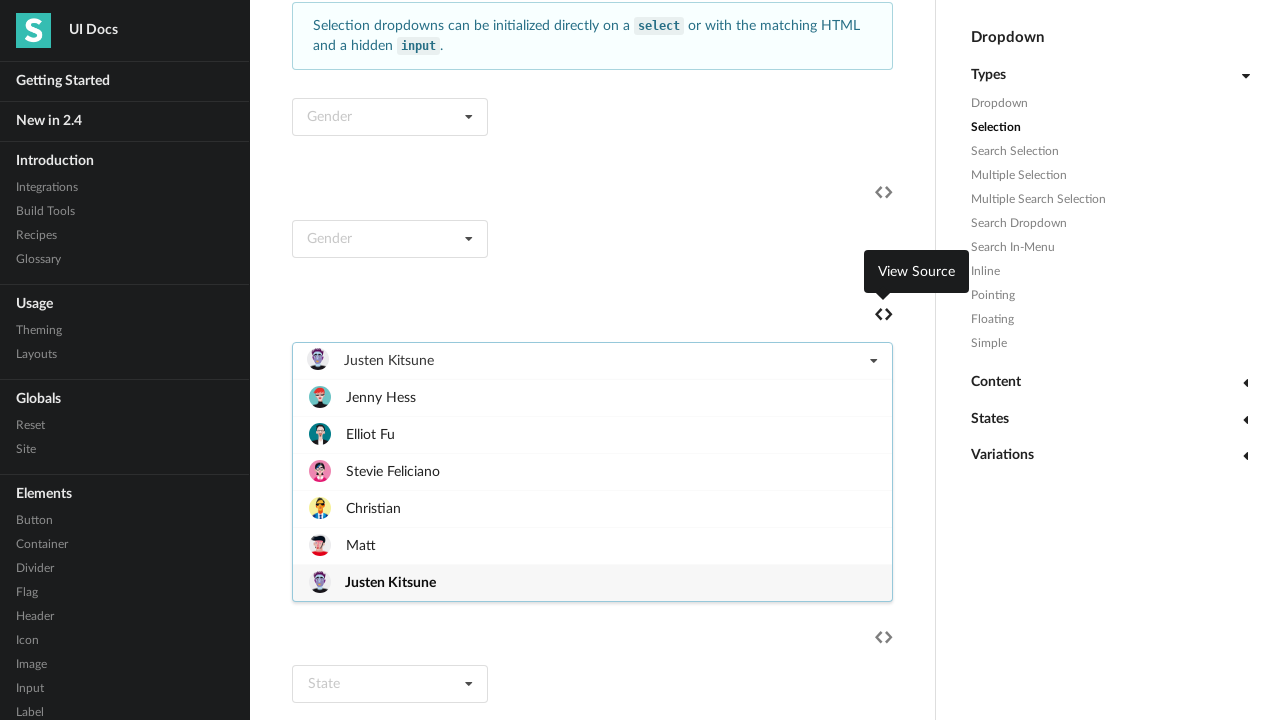

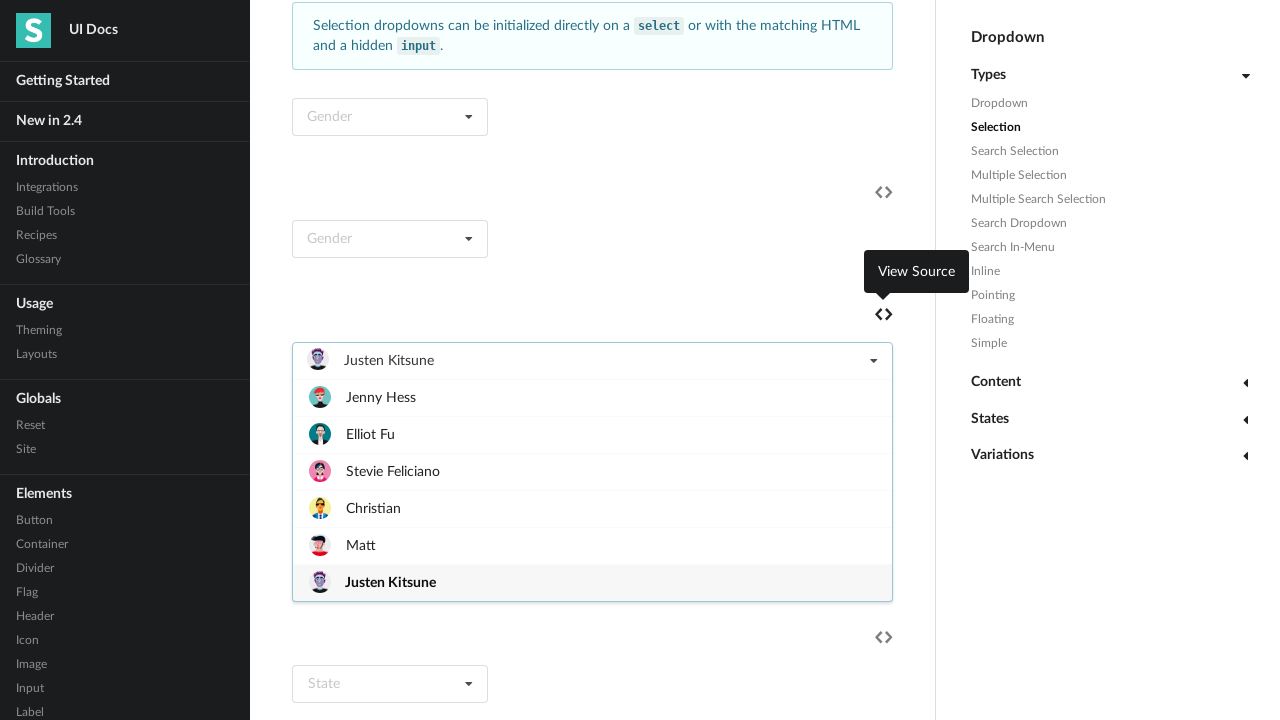